Navigates to a Brazilian stock information page on StatusInvest and verifies that the stock indicators section loads properly with the P/L ratio displayed.

Starting URL: https://statusinvest.com.br/acoes/PETR4

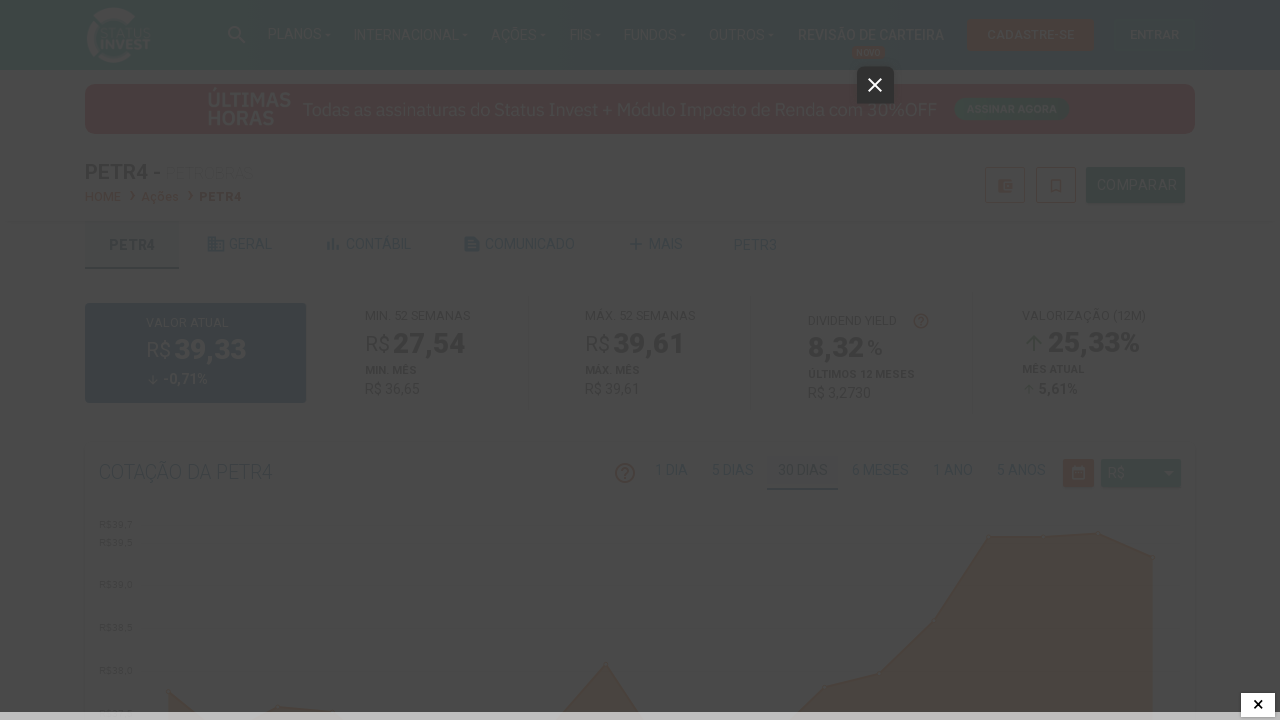

Waited for indicators section to load on PETR4 stock page
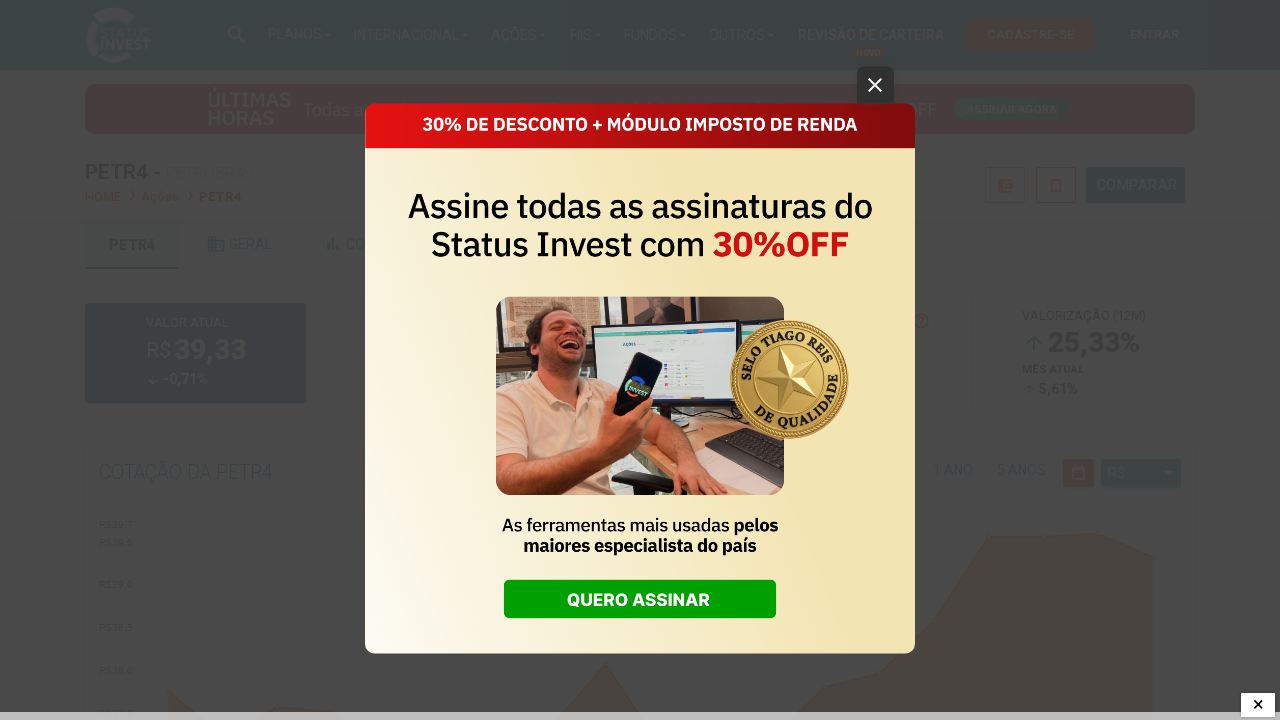

Verified P/L ratio indicator is displayed in the indicators section
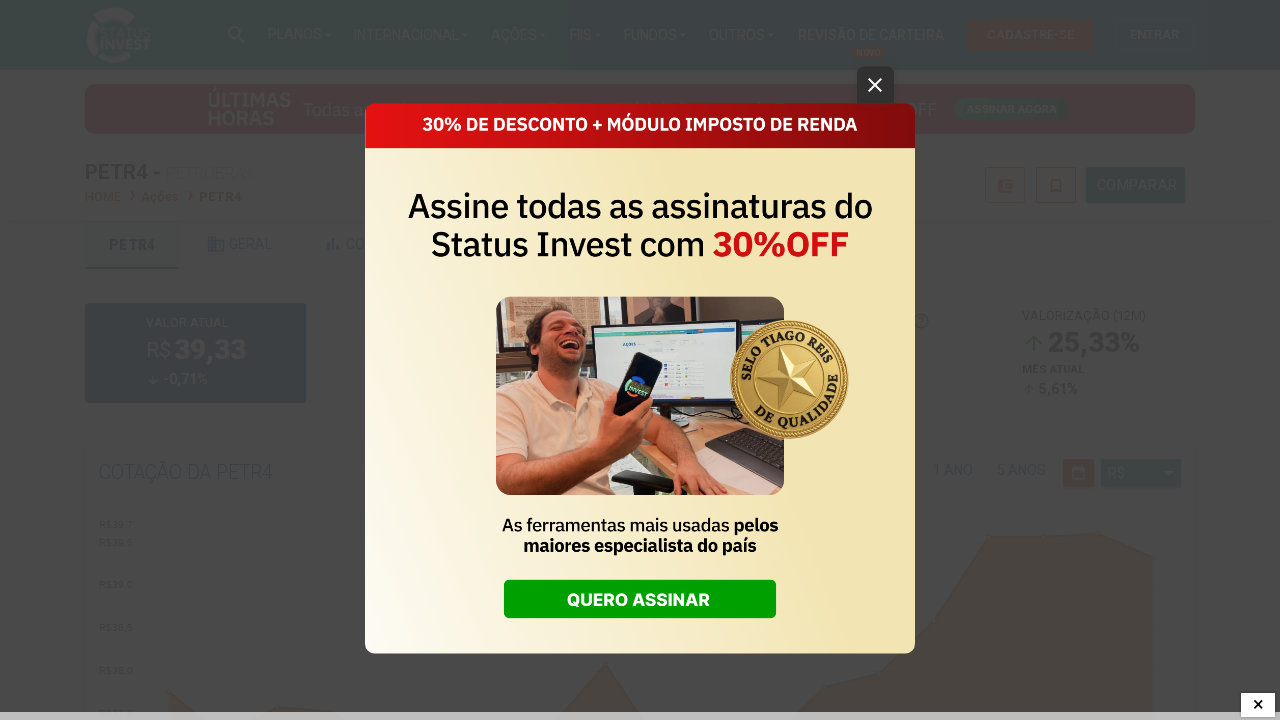

Navigated to ITSA4 stock page to verify navigation functionality
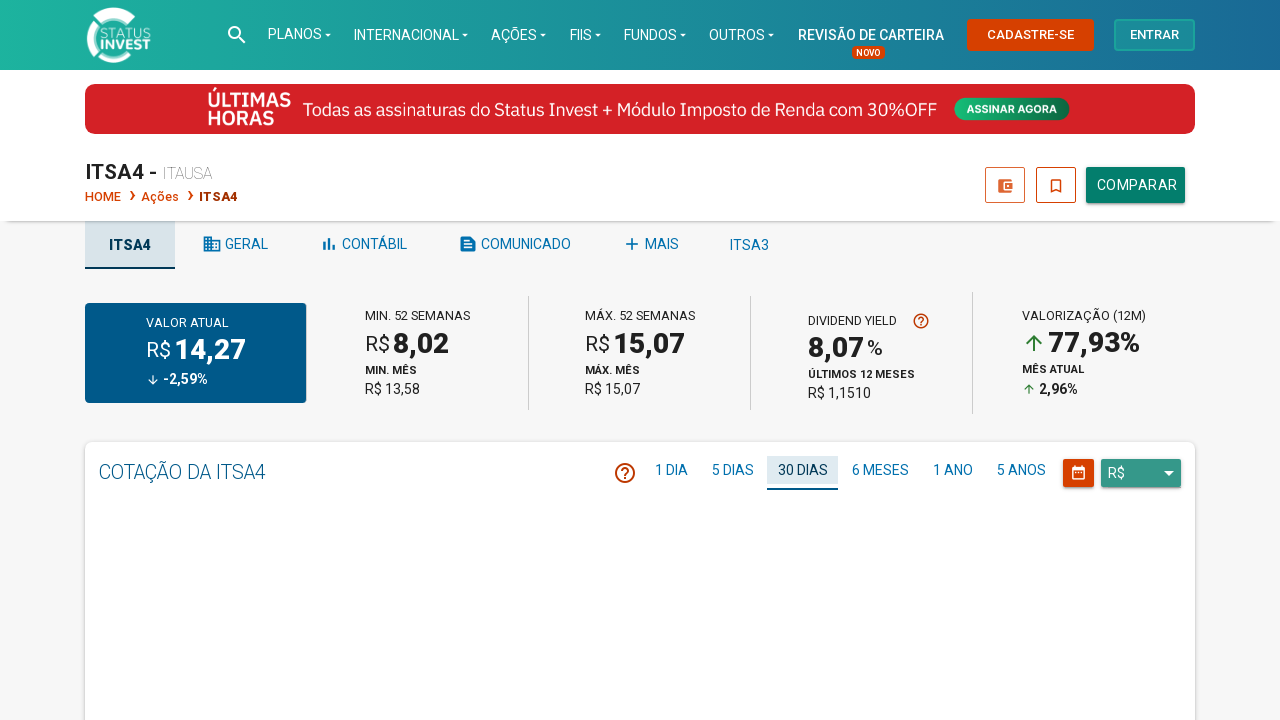

Confirmed indicators section loaded on ITSA4 stock page
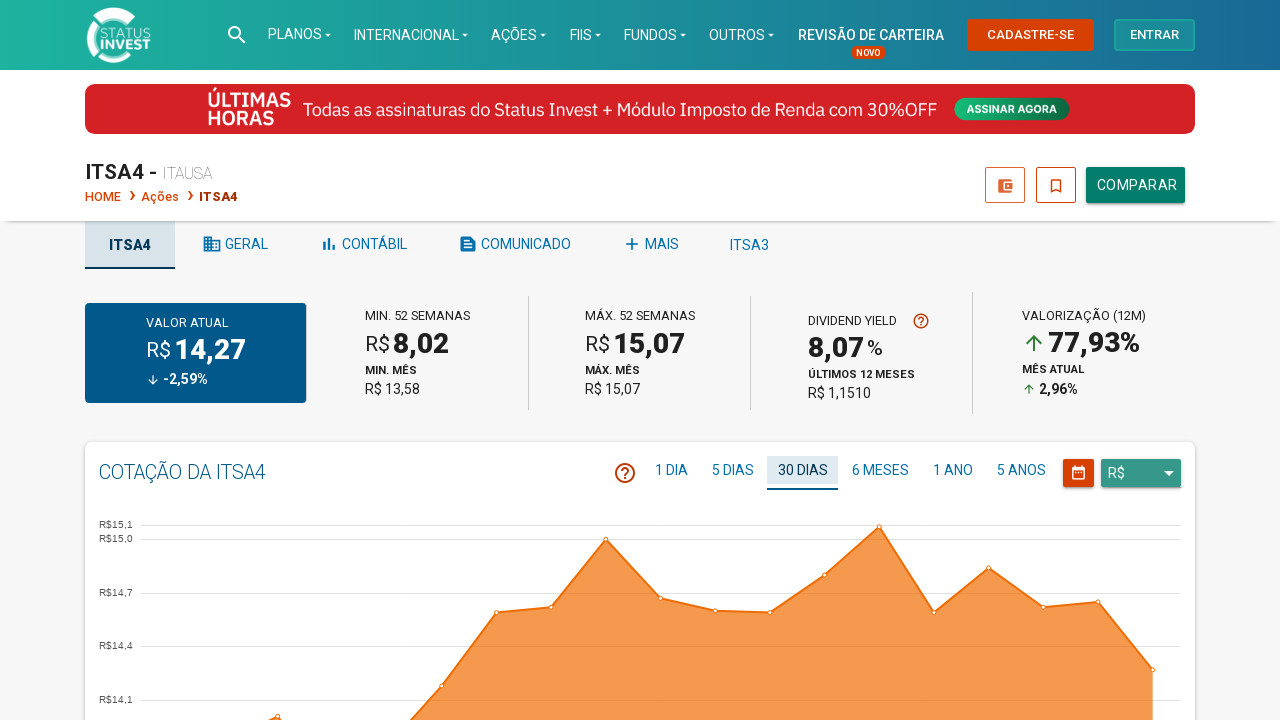

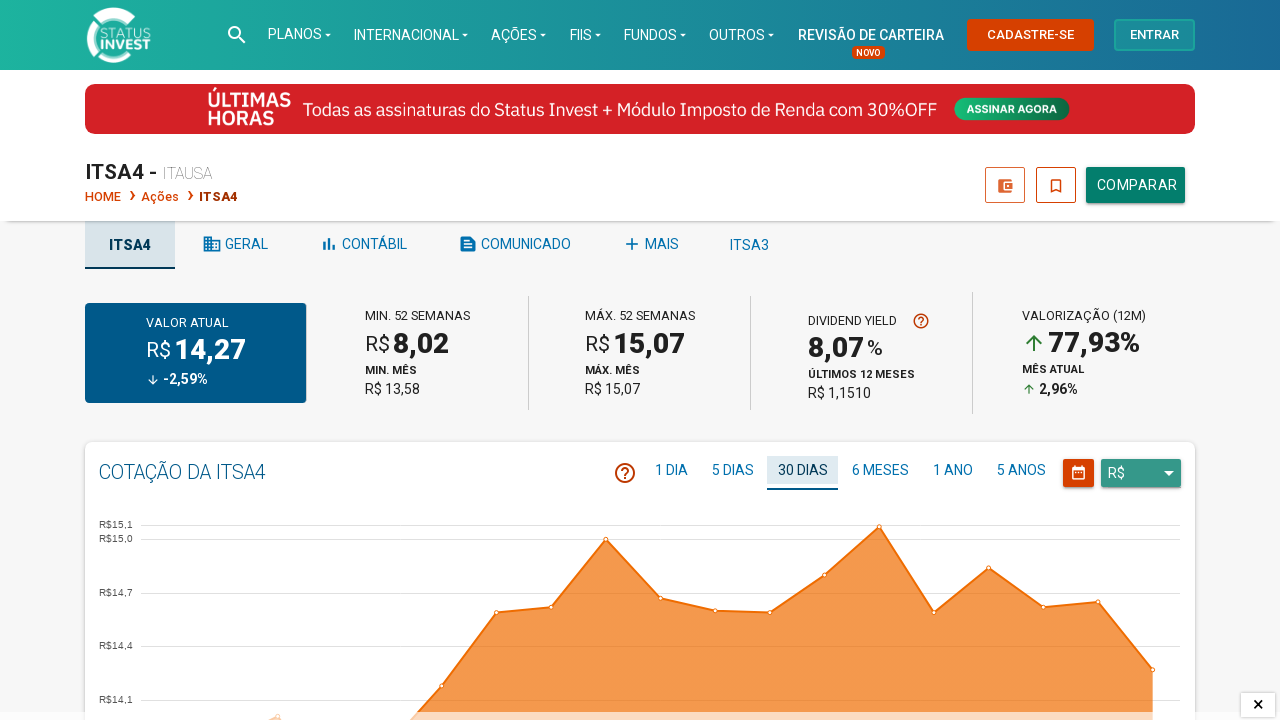